Tests the Starbucks Korea store locator by selecting Seoul region and then selecting "All" to view all Seoul stores on the map.

Starting URL: https://www.istarbucks.co.kr/store/store_map.do?disp=locale

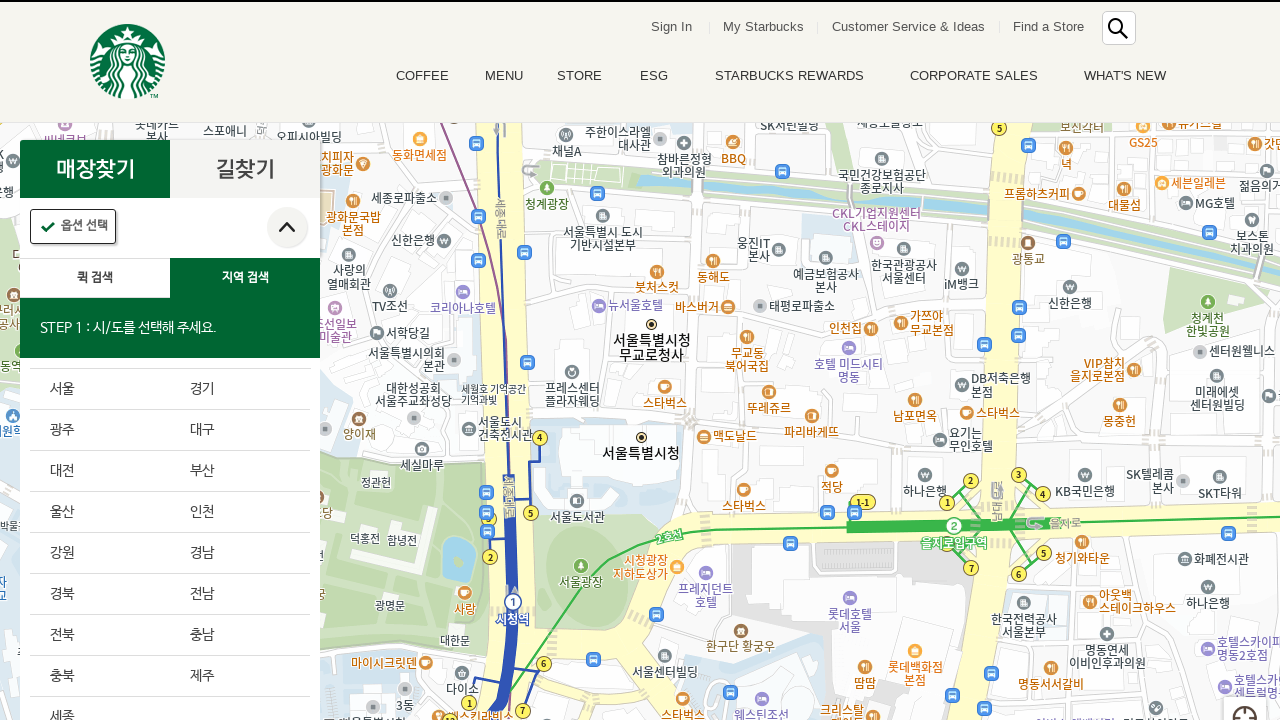

Navigated to Starbucks Korea store locator page
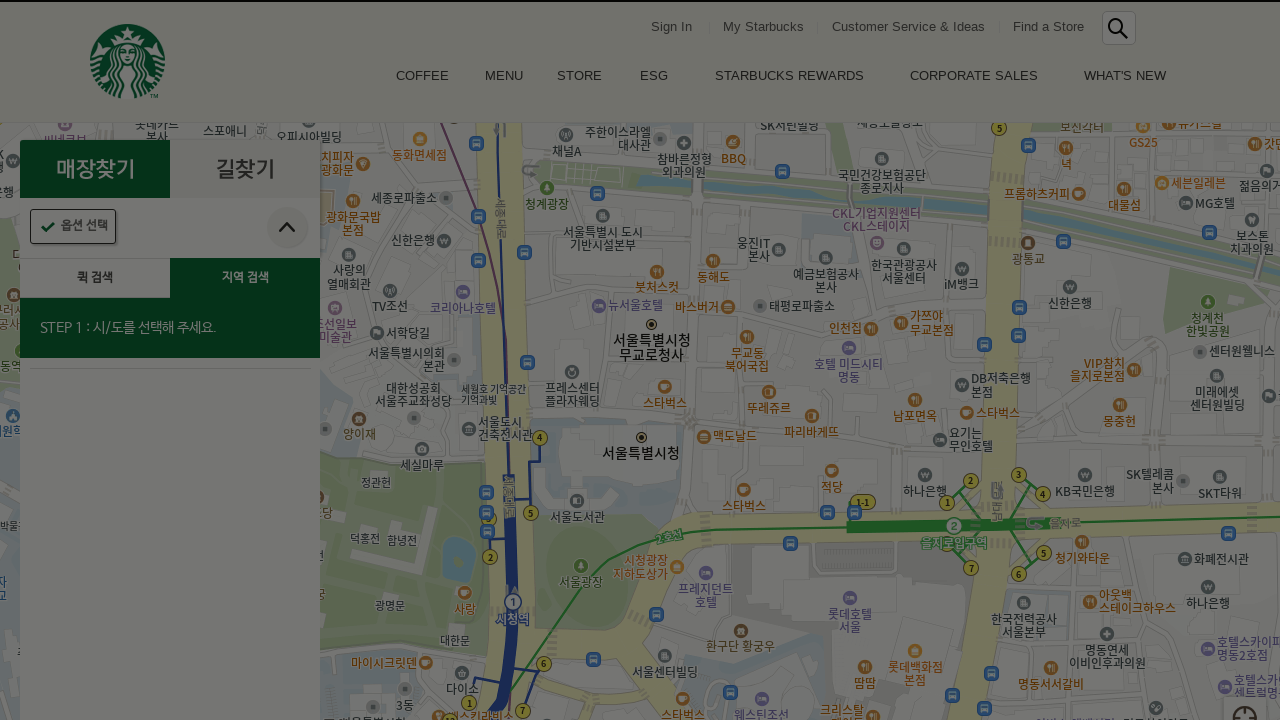

Clicked Seoul region button at (100, 360) on #container > div > form > fieldset > div > section > article.find_store_cont > a
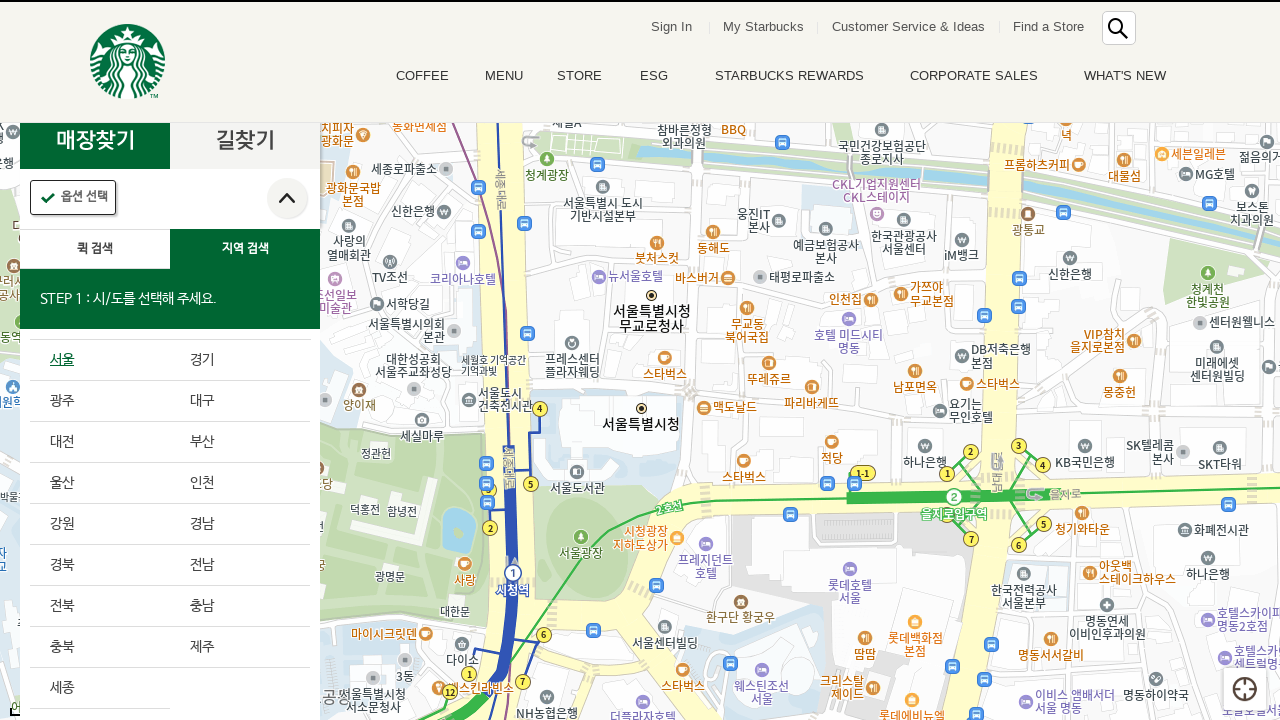

Seoul sub-menu loaded
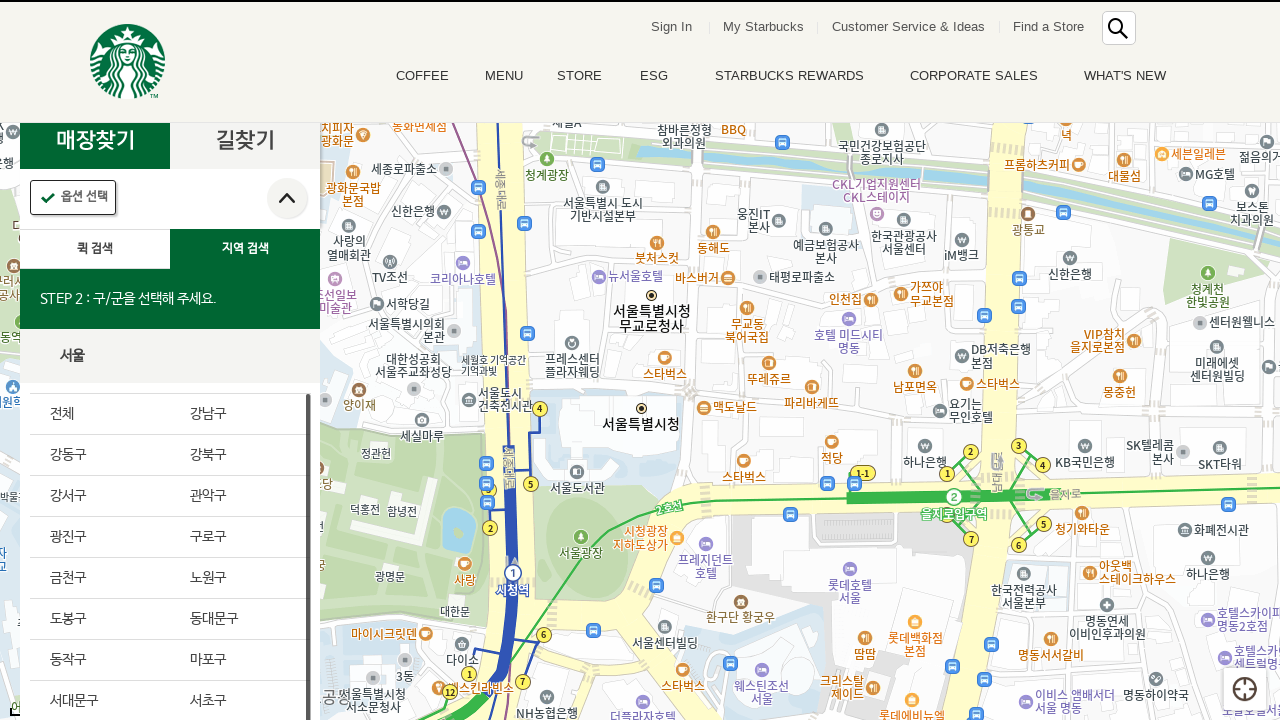

Clicked 'All' button to view all Seoul stores at (100, 414) on #mCSB_2_container > ul > li:nth-child(1) > a
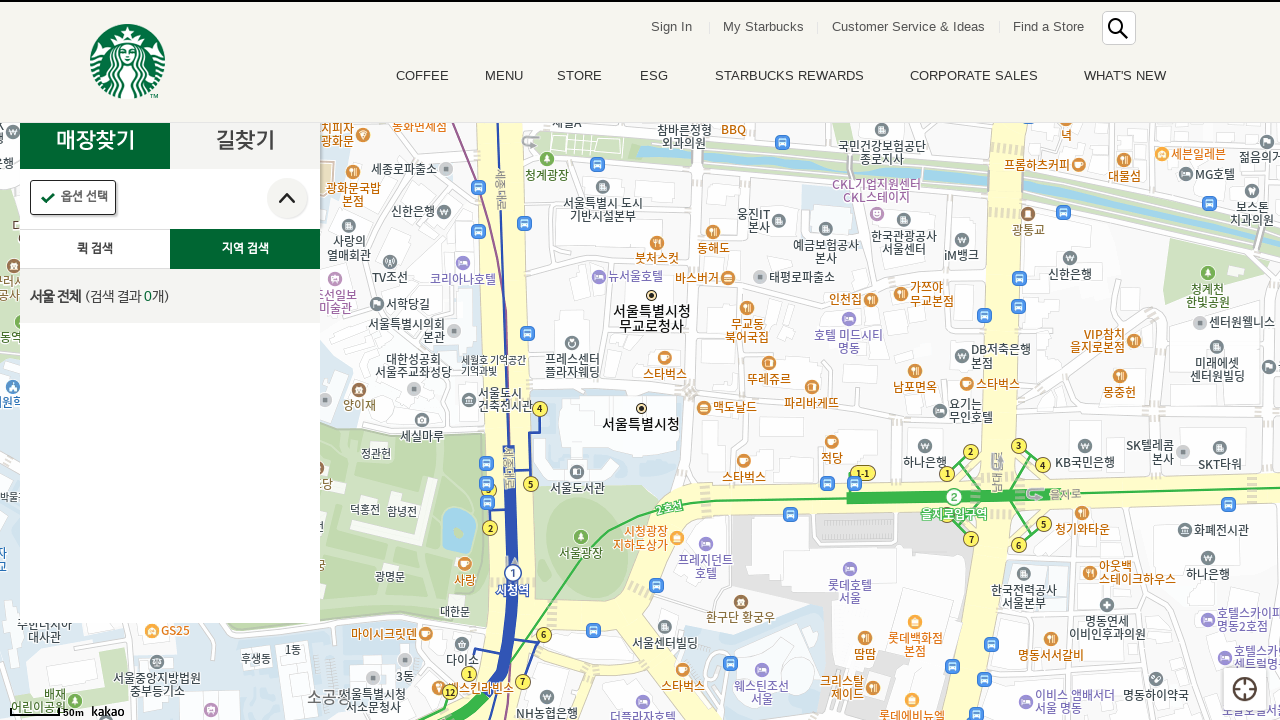

All Seoul stores loaded on the map
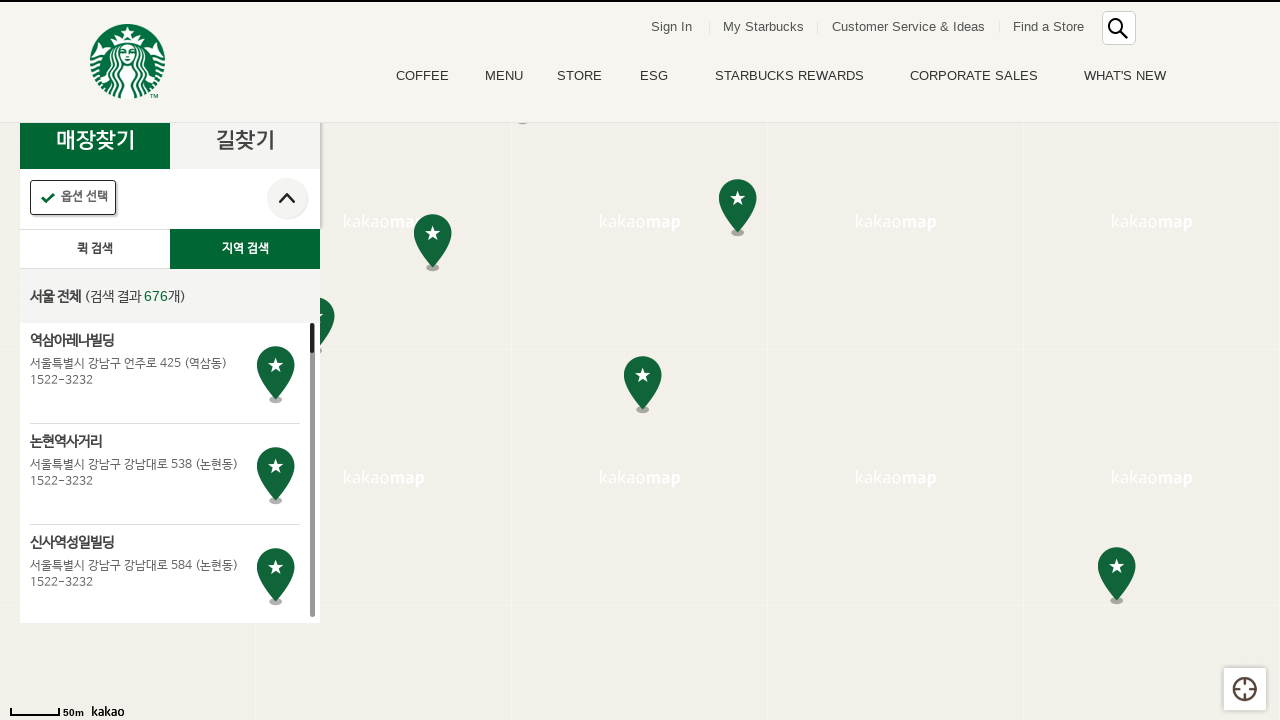

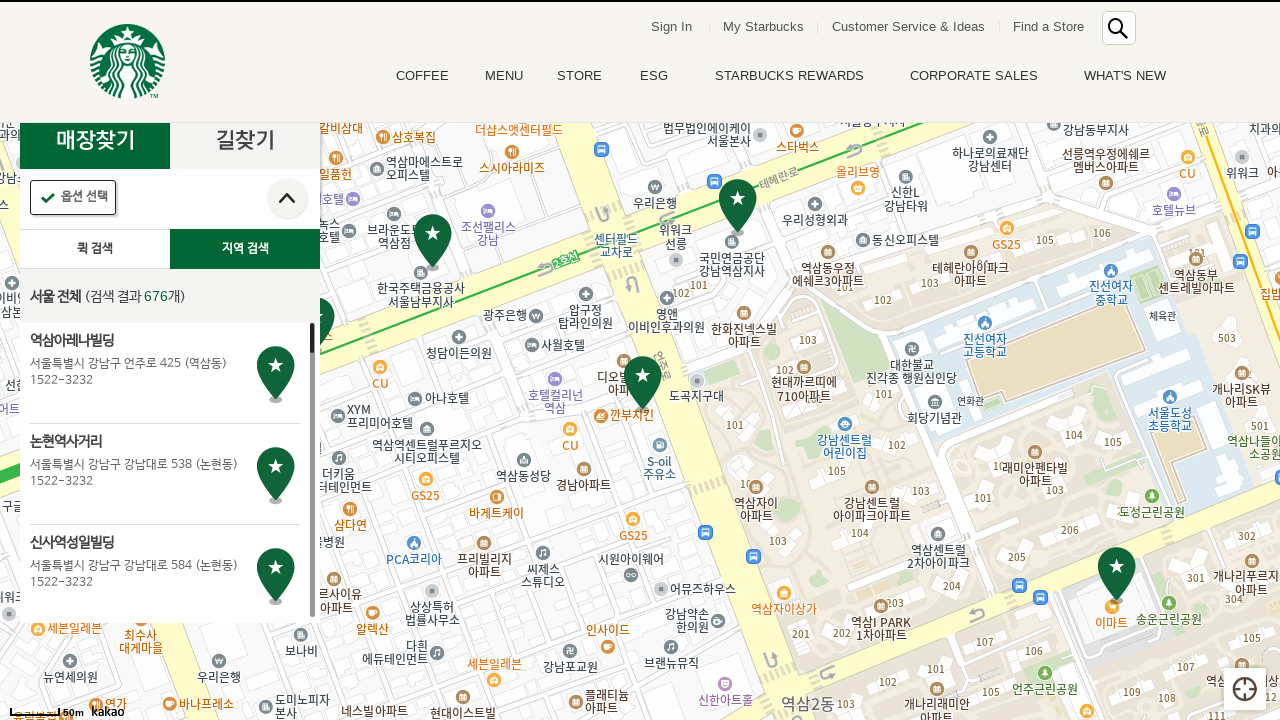